Tests checkbox functionality by navigating to a checkboxes page and verifying that the second checkbox is checked by default on page load.

Starting URL: http://the-internet.herokuapp.com/checkboxes

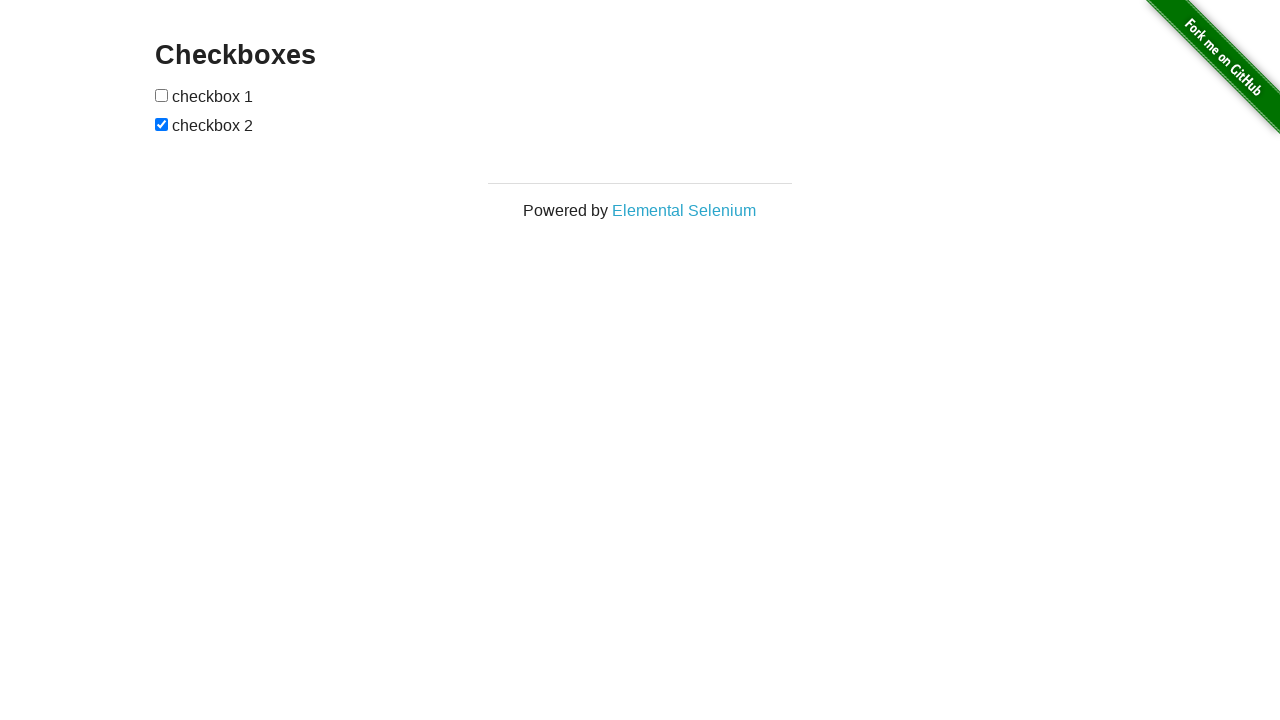

Waited for checkboxes to be present on the page
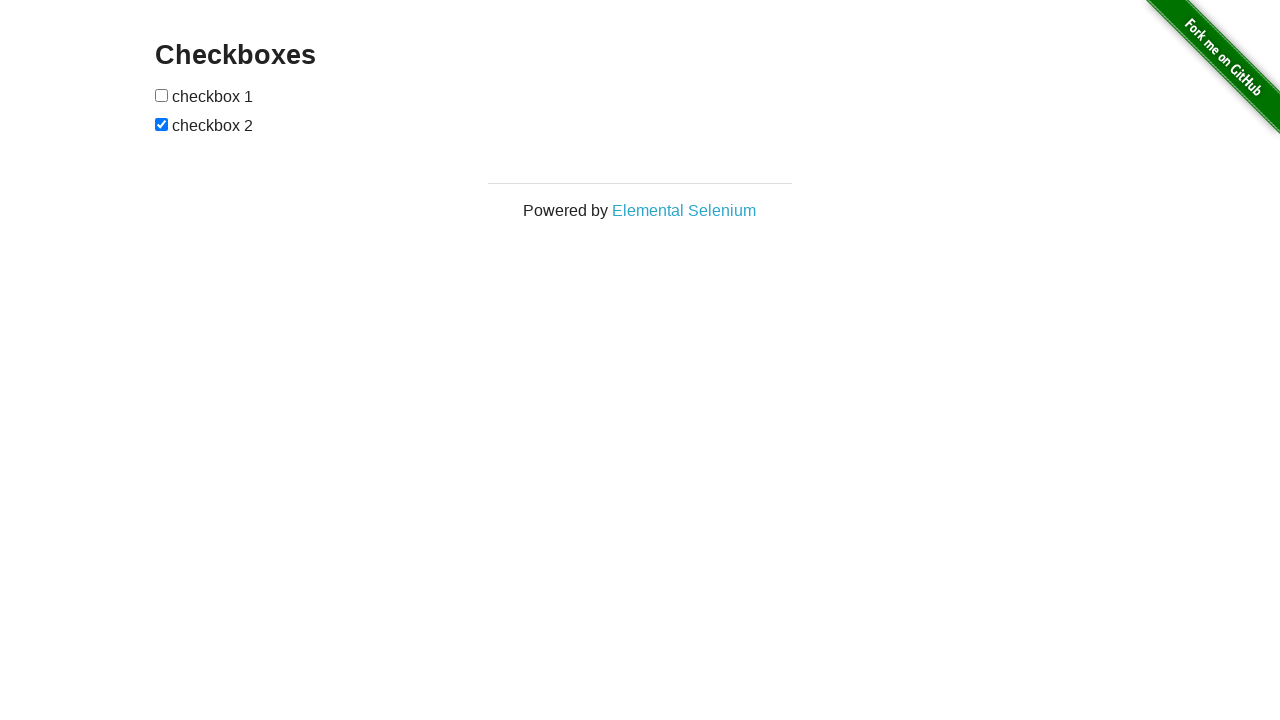

Located all checkboxes on the page
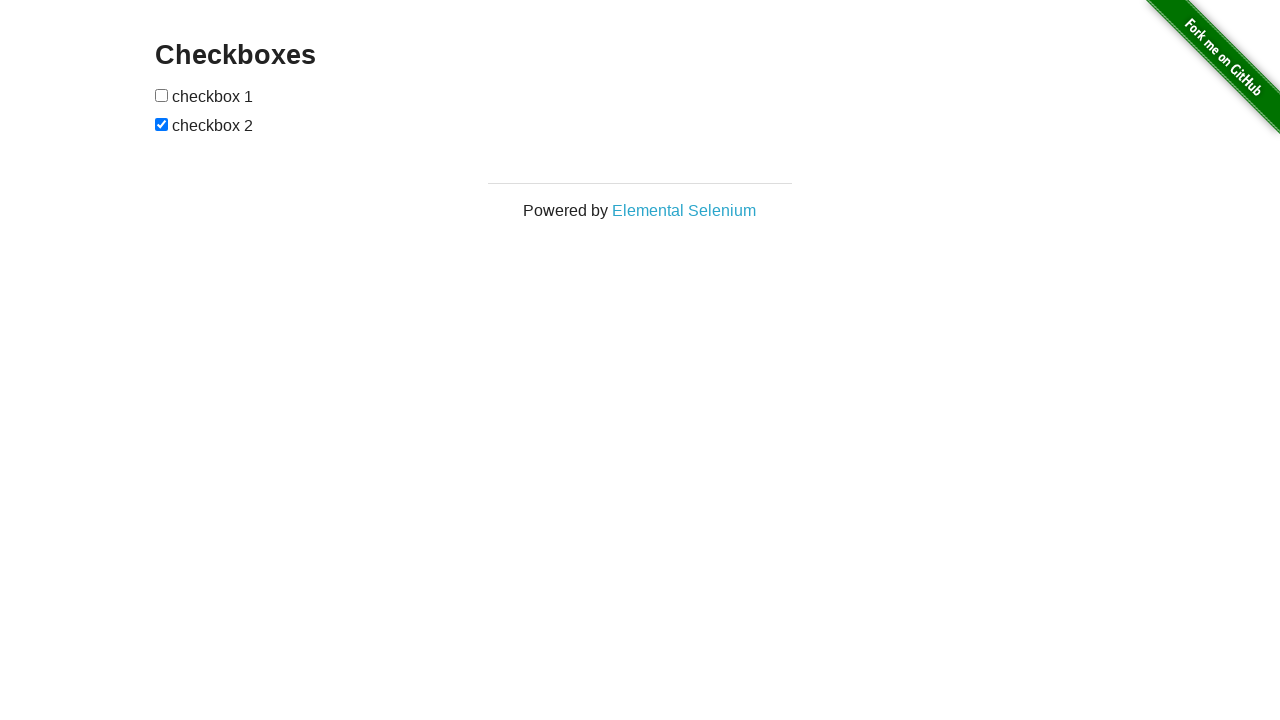

Verified that the last checkbox is checked by default
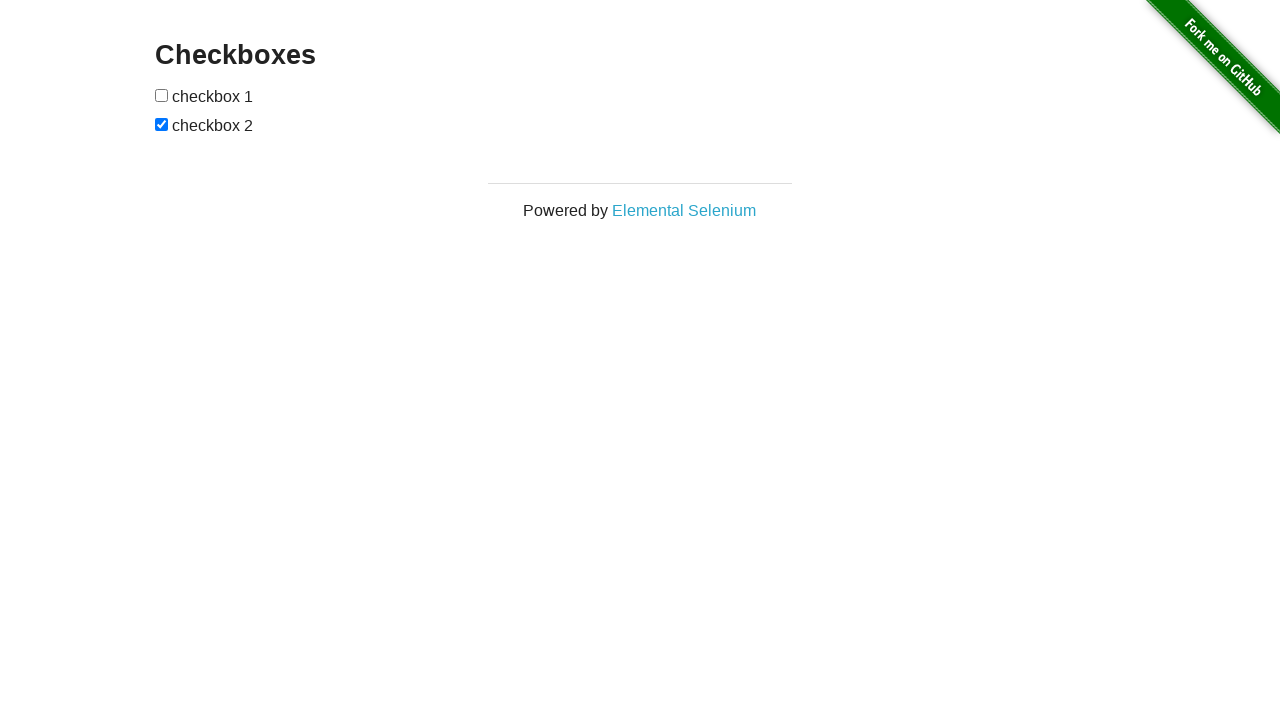

Clicked the first checkbox to check it at (162, 95) on input[type="checkbox"] >> nth=0
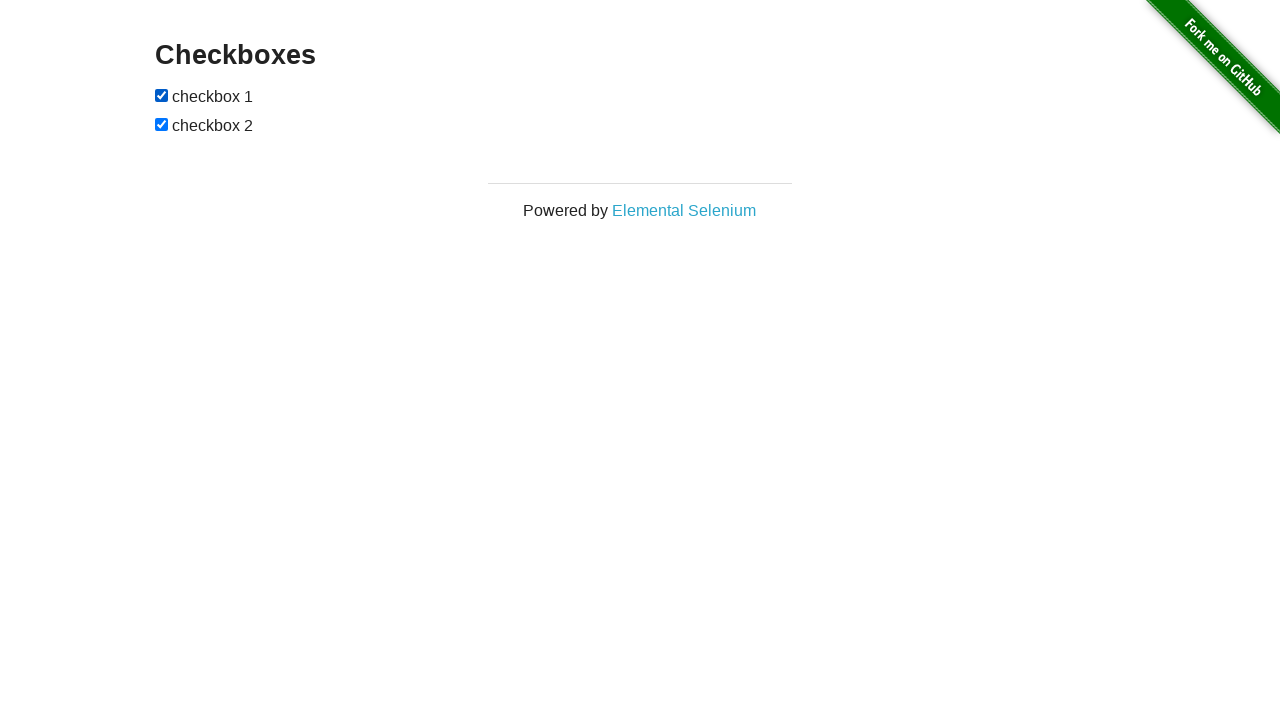

Verified that the first checkbox is now checked after clicking
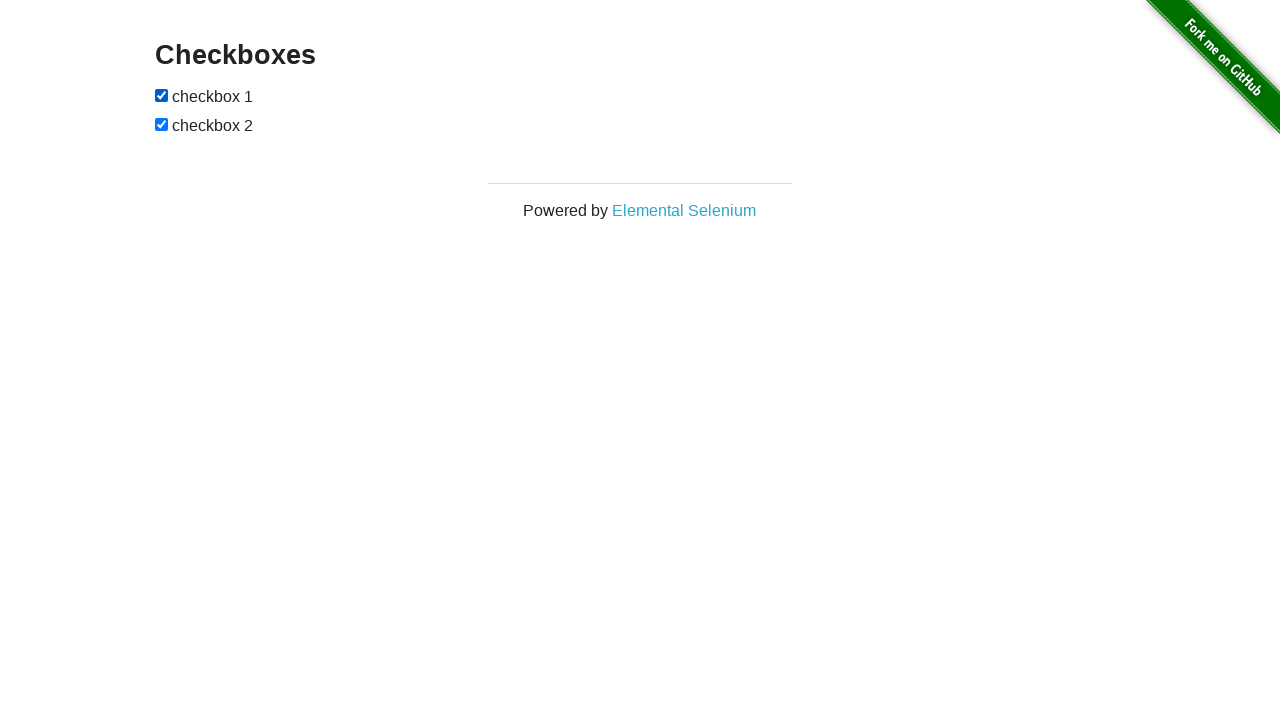

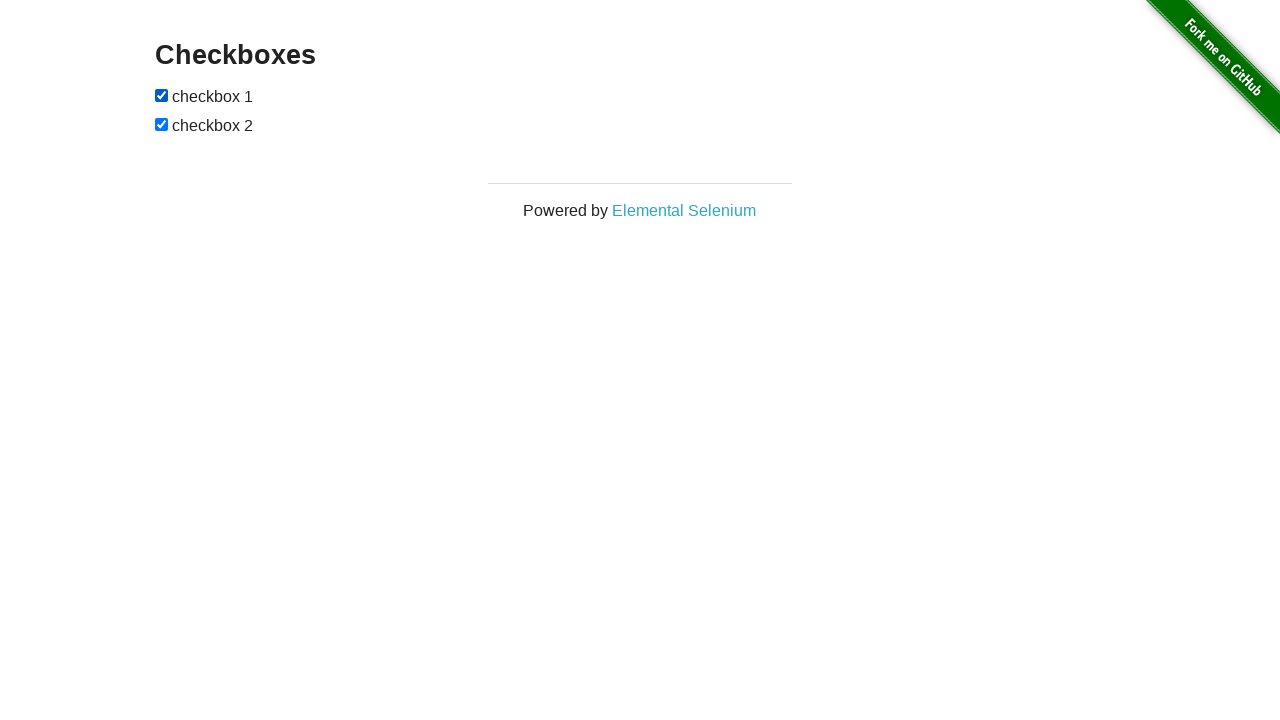